Tests the search functionality by entering invalid/not found search terms and verifying the search behavior

Starting URL: https://www.redmine.org/

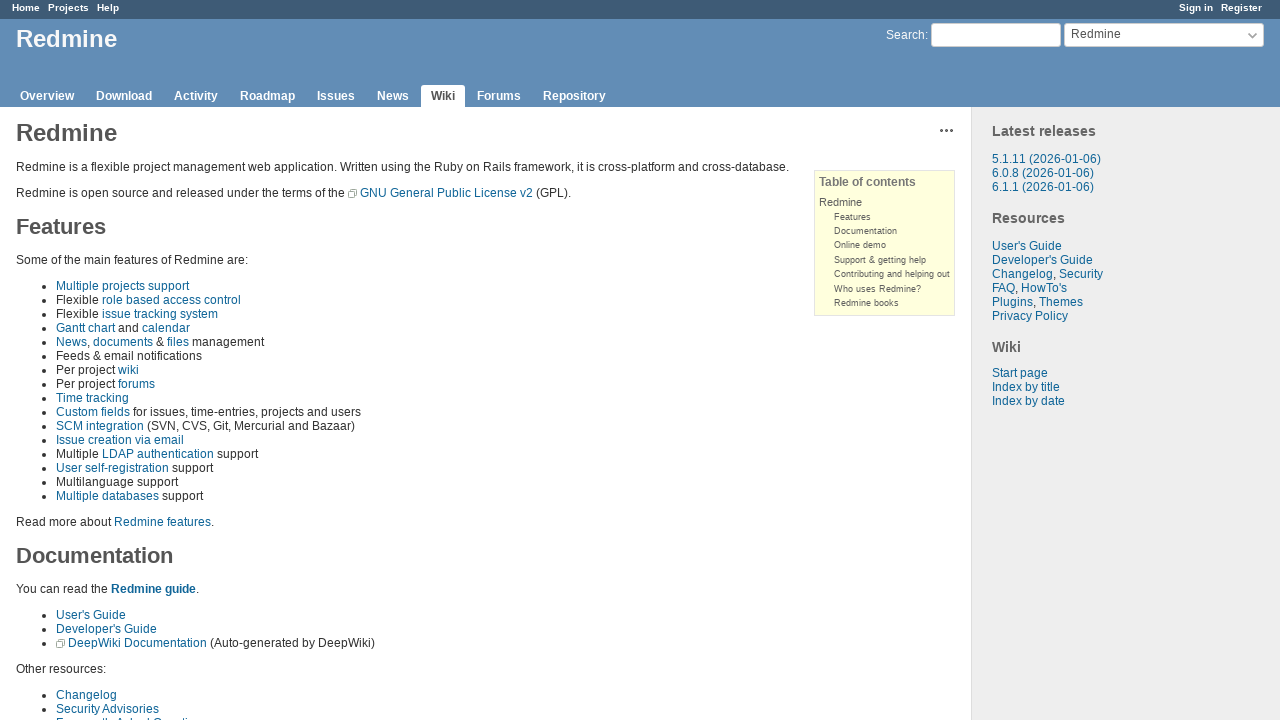

Filled search field with invalid search term 'xyznonexistent12345' on input#q
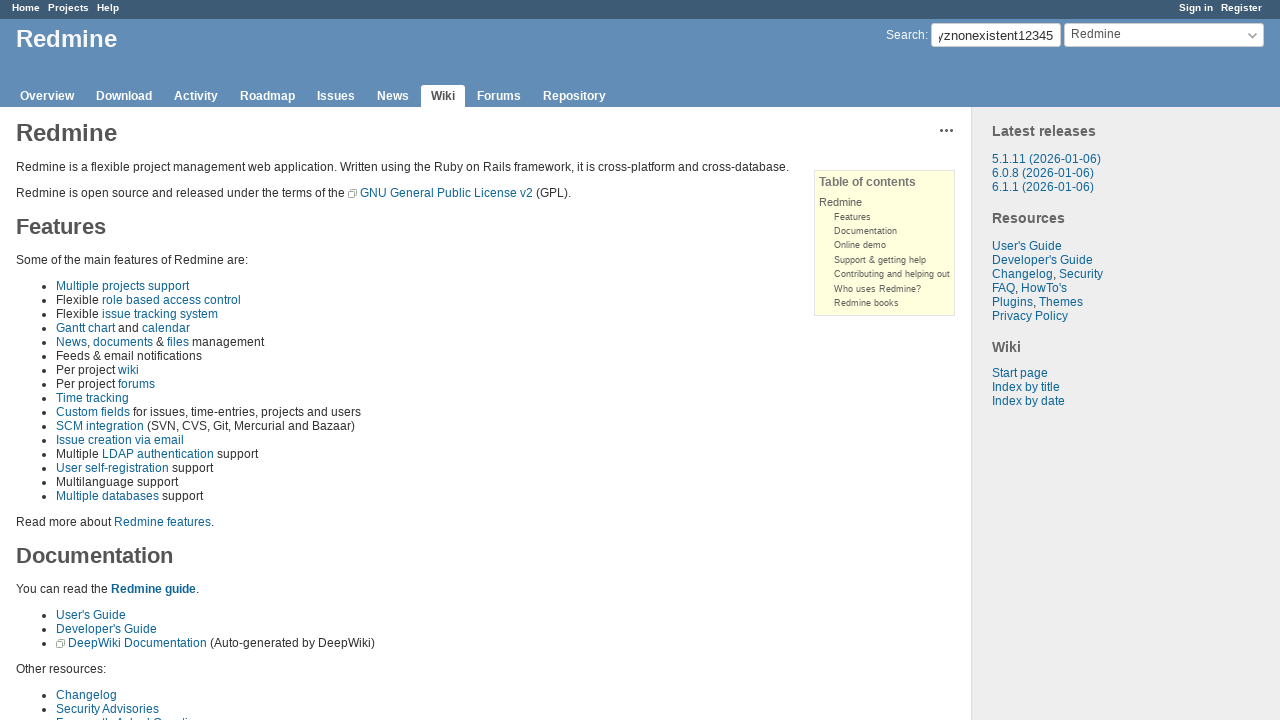

Pressed Enter to submit search form on input#q
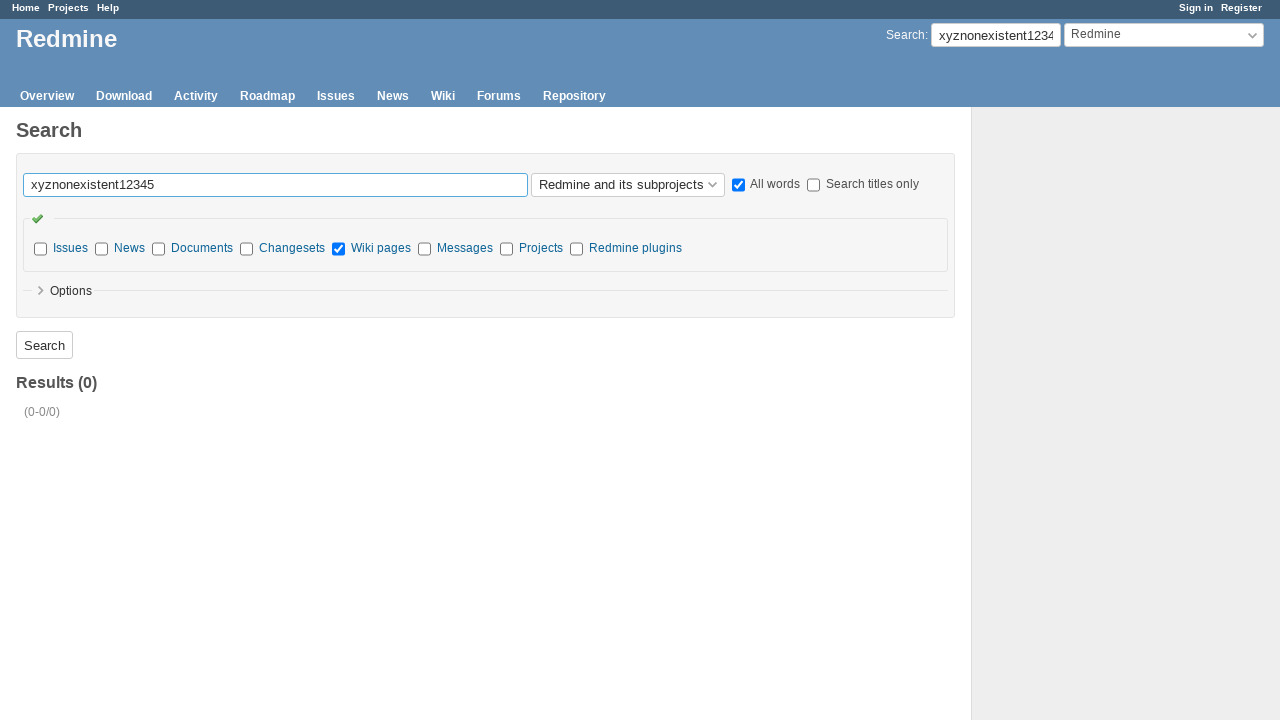

Search results page loaded after invalid search query
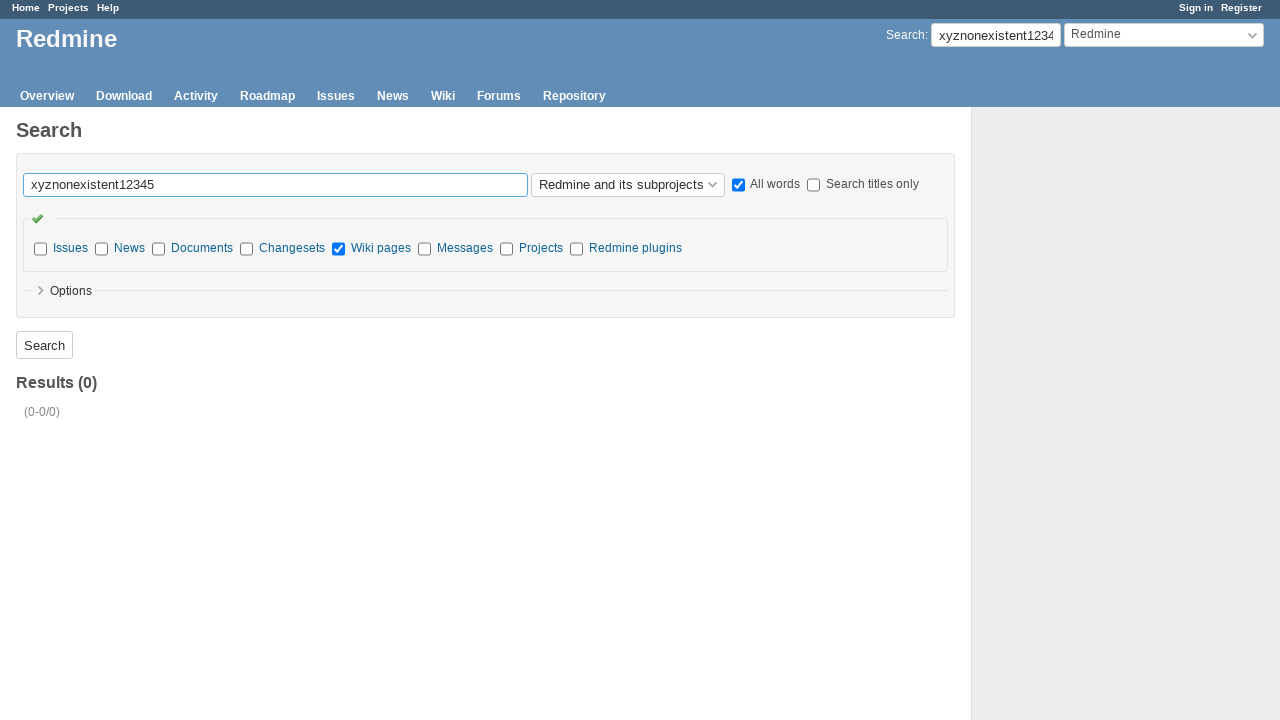

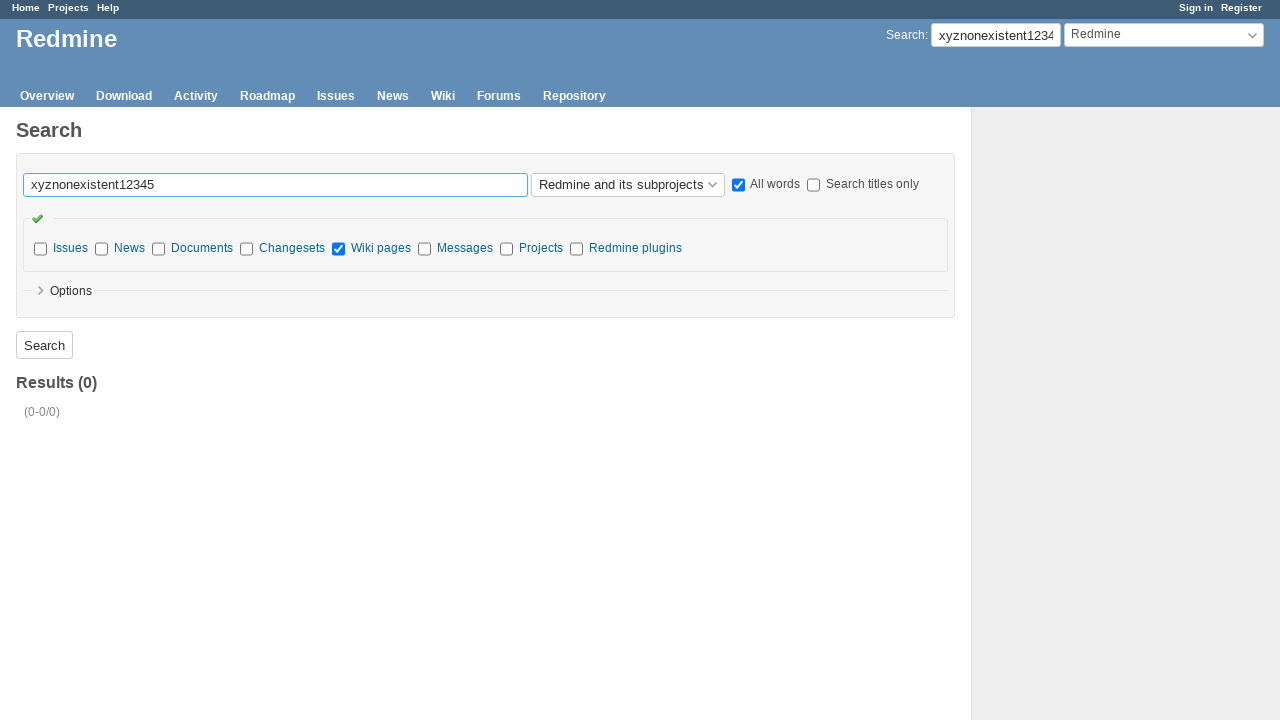